Navigates to a QA practice website and clicks on the dropdowns section link

Starting URL: https://qa-automation-practice.netlify.app/

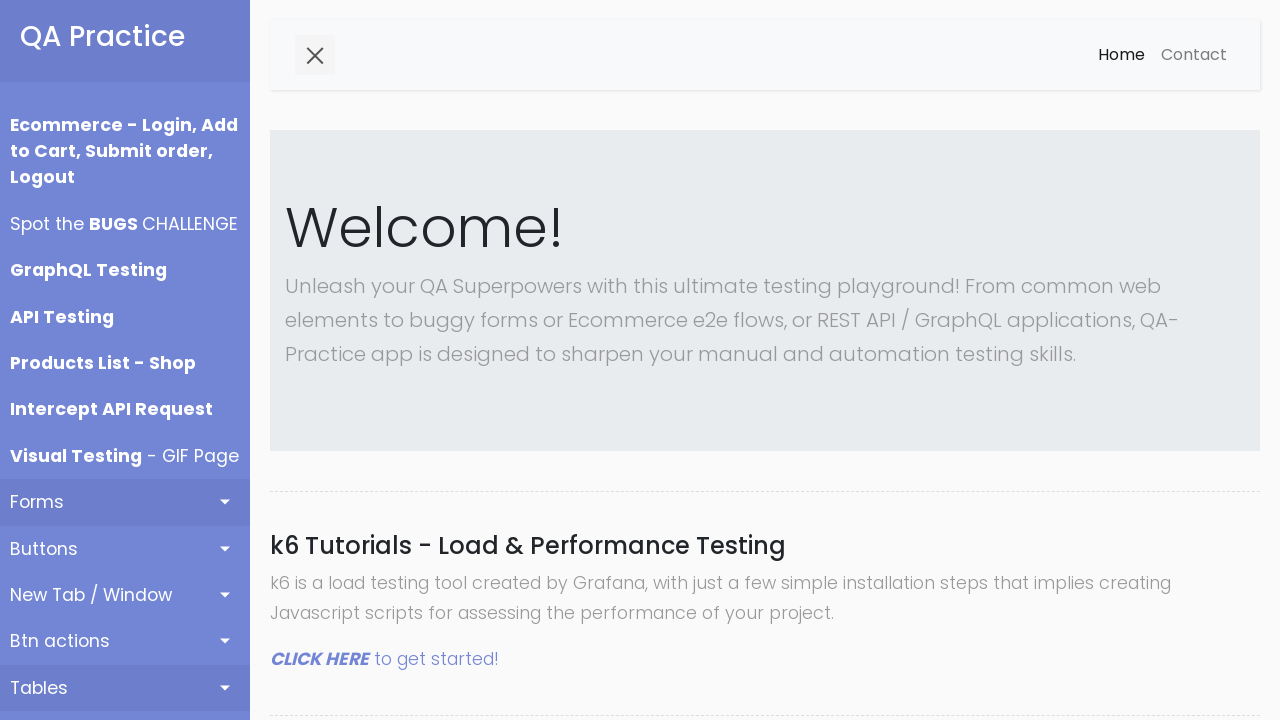

Clicked on the dropdowns section link at (125, 697) on xpath=//a[contains(@id,"dropdowns")]
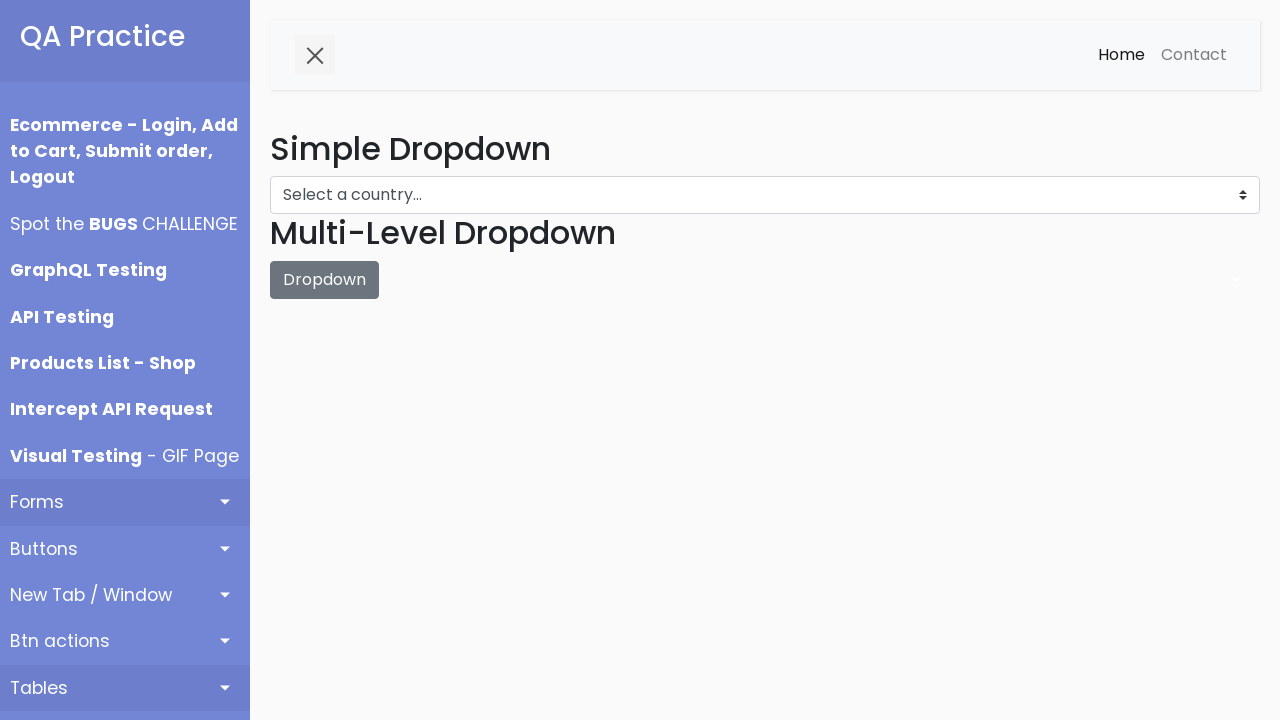

Waited for page navigation to complete (networkidle)
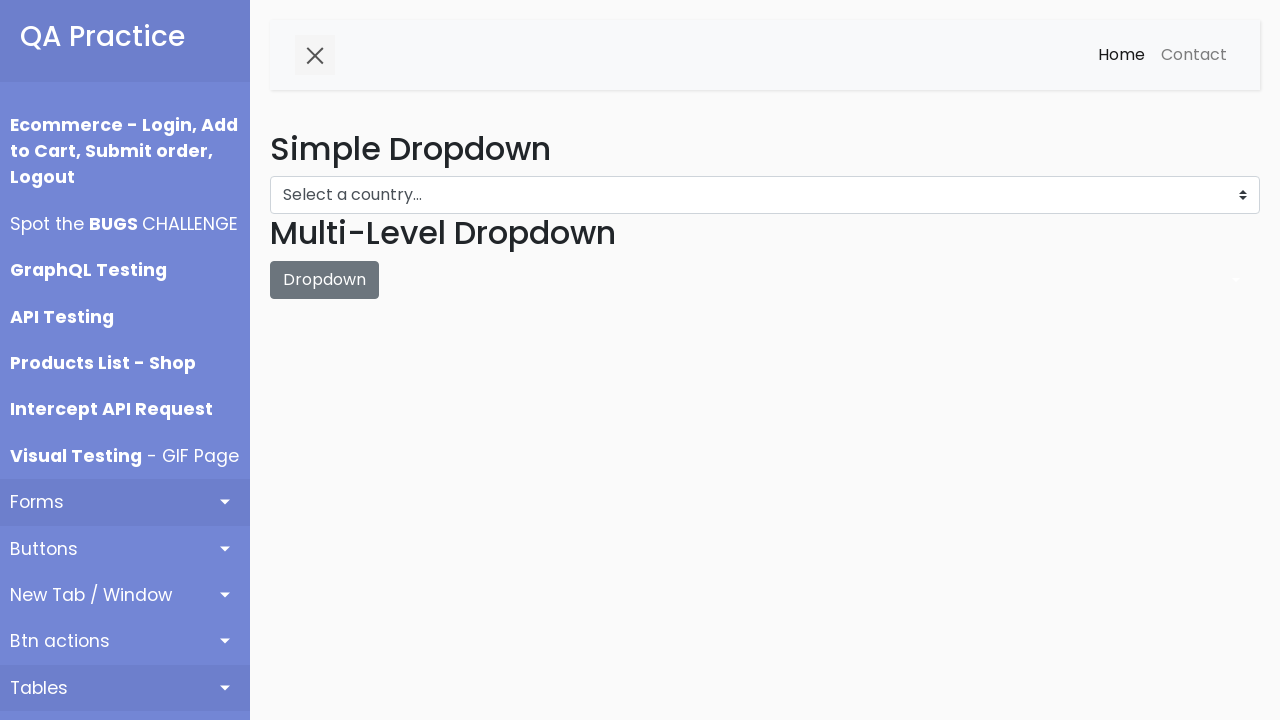

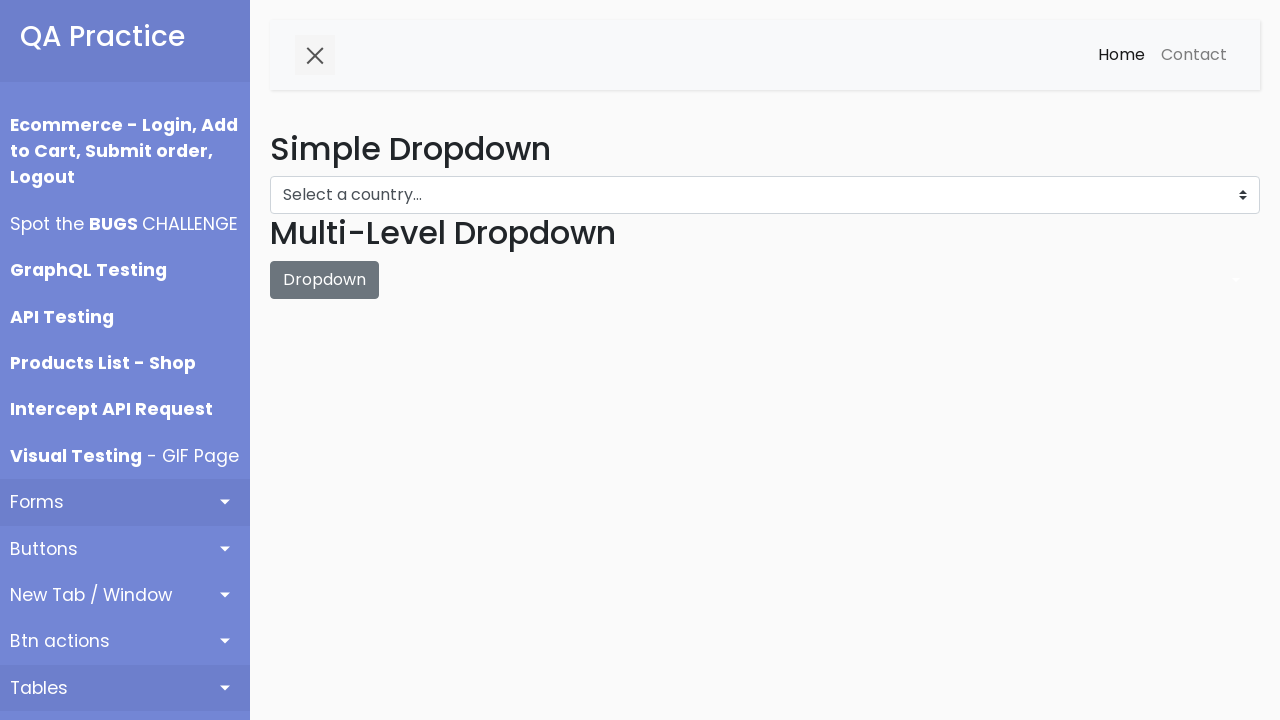